Tests manual force destroy and recreate methods of the Lottie Lifecycle Manager

Starting URL: https://reinocapital.webflow.io/taxas-app

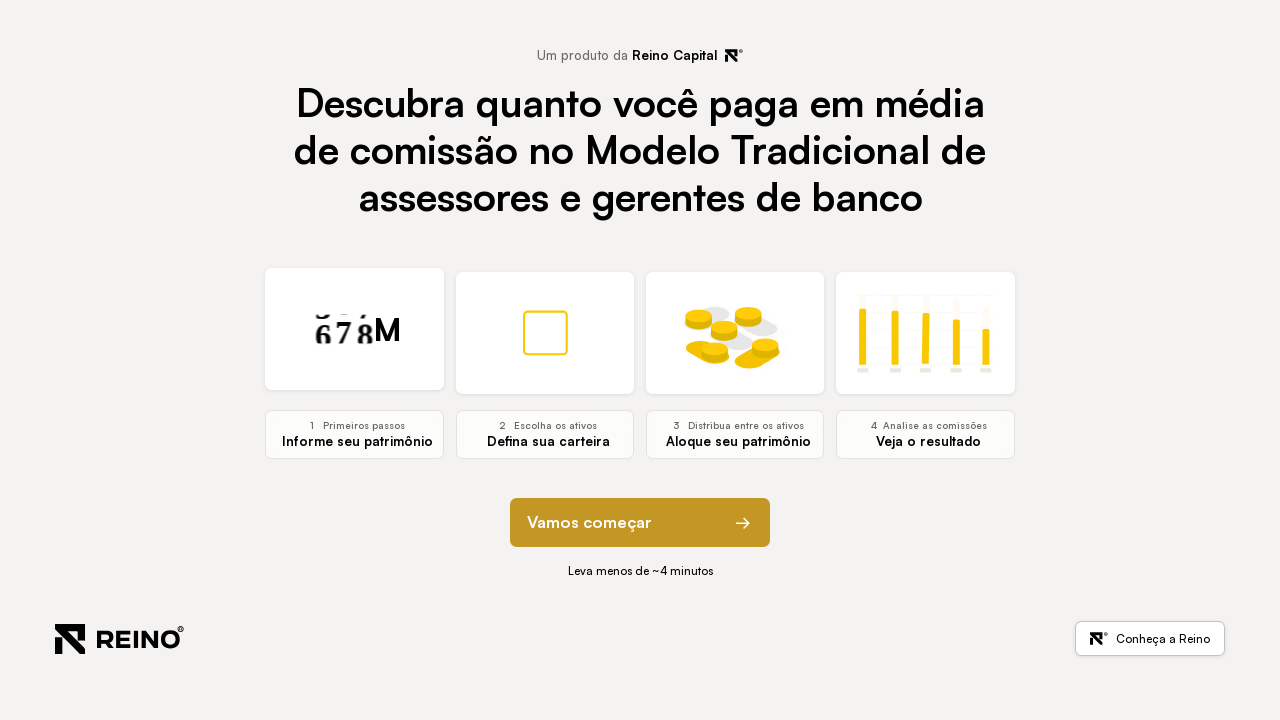

Waited for page to reach networkidle state
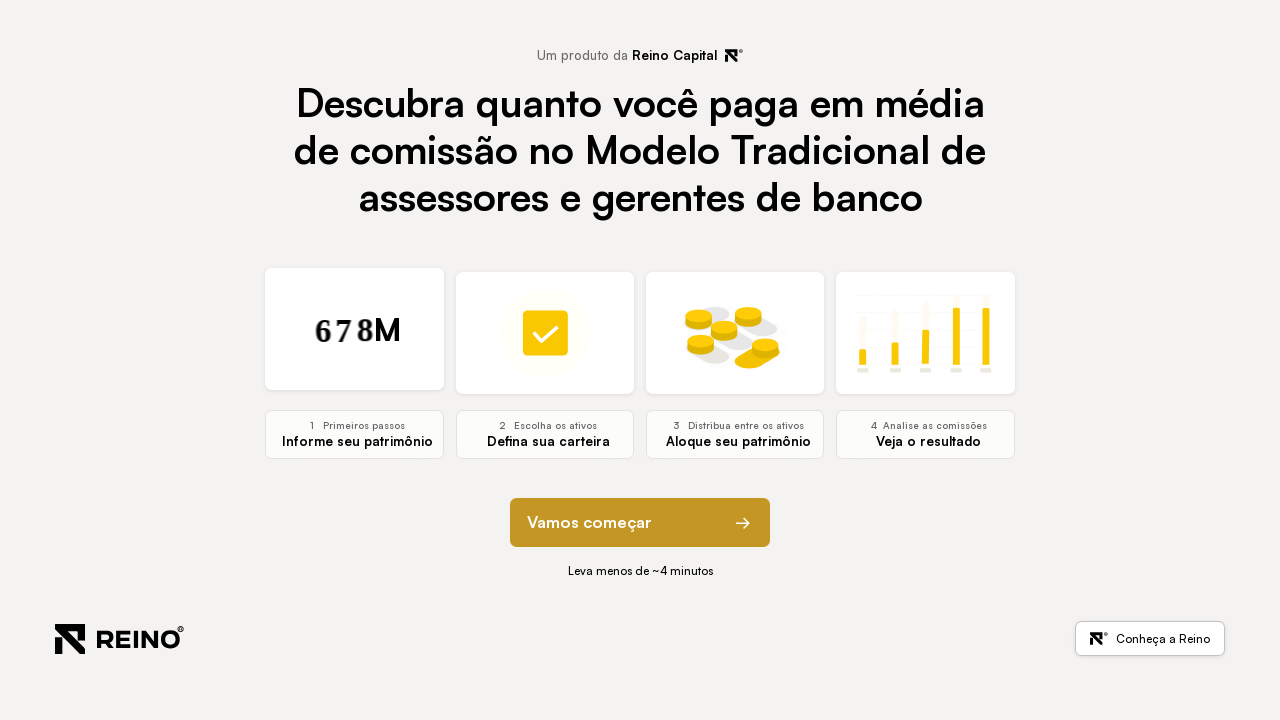

Waited 2000ms for modules to initialize
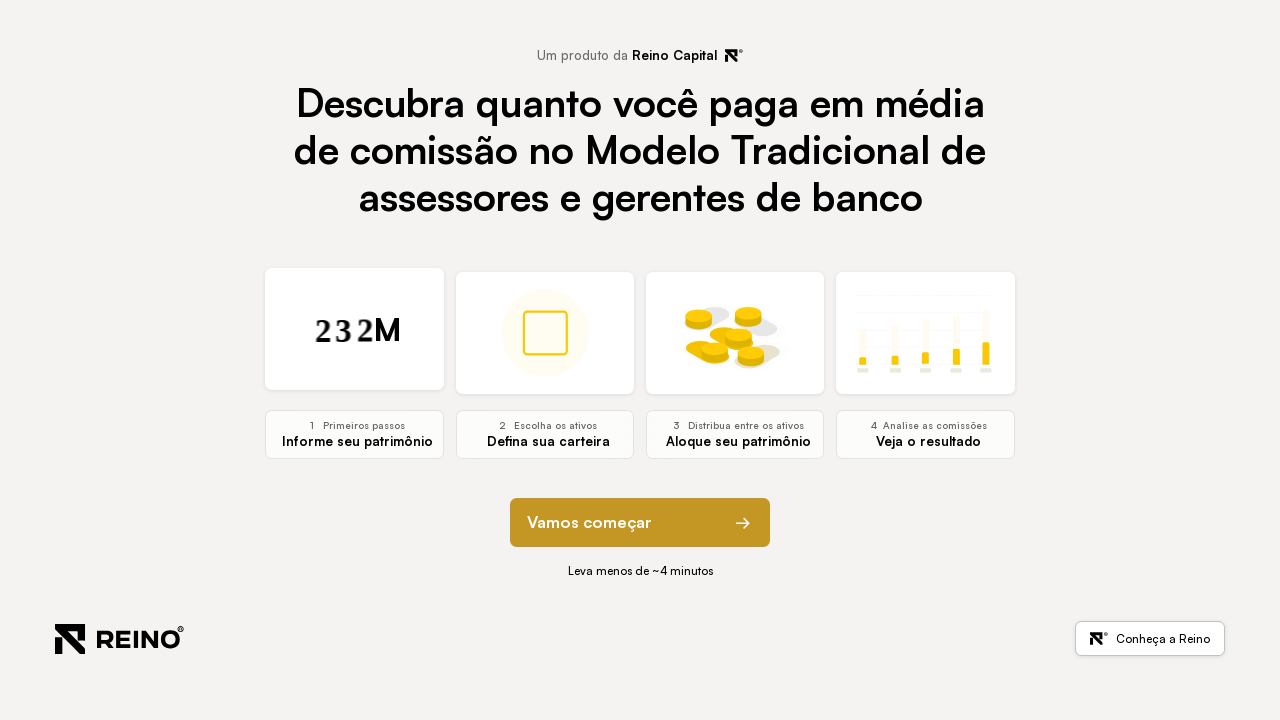

Called forceDestroy() on Lottie Lifecycle Manager
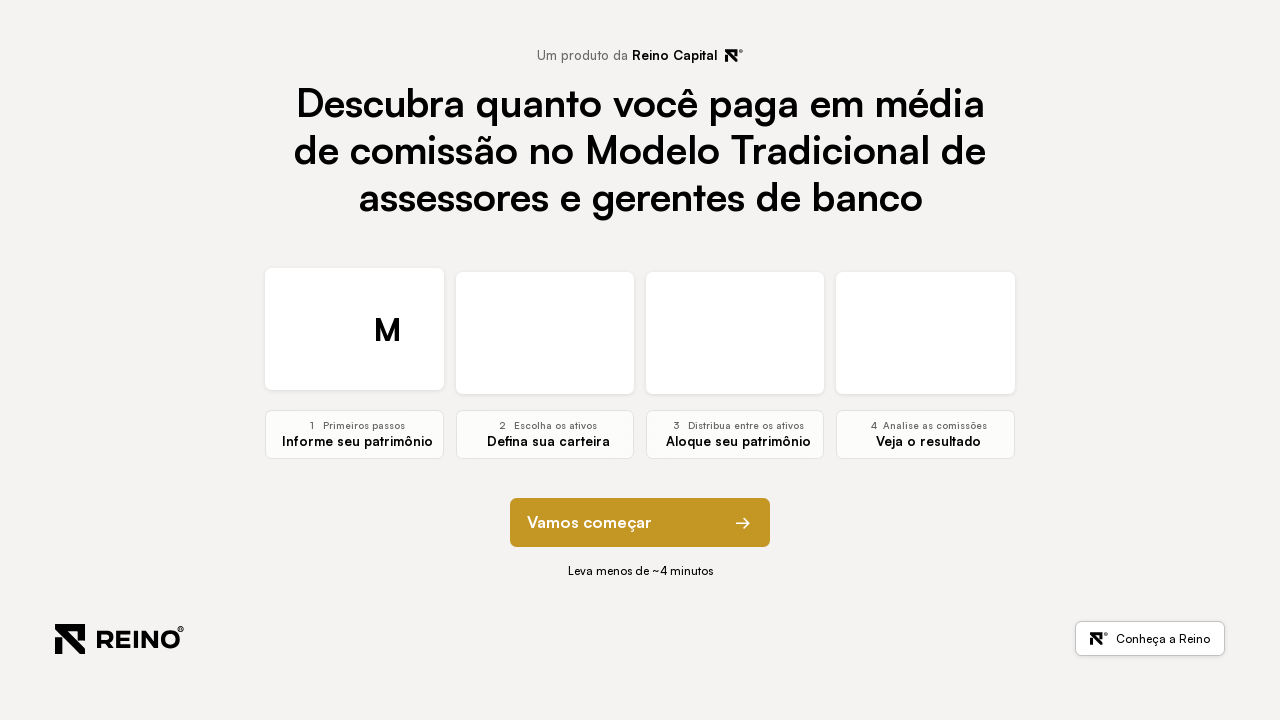

Retrieved animation status after force destroy
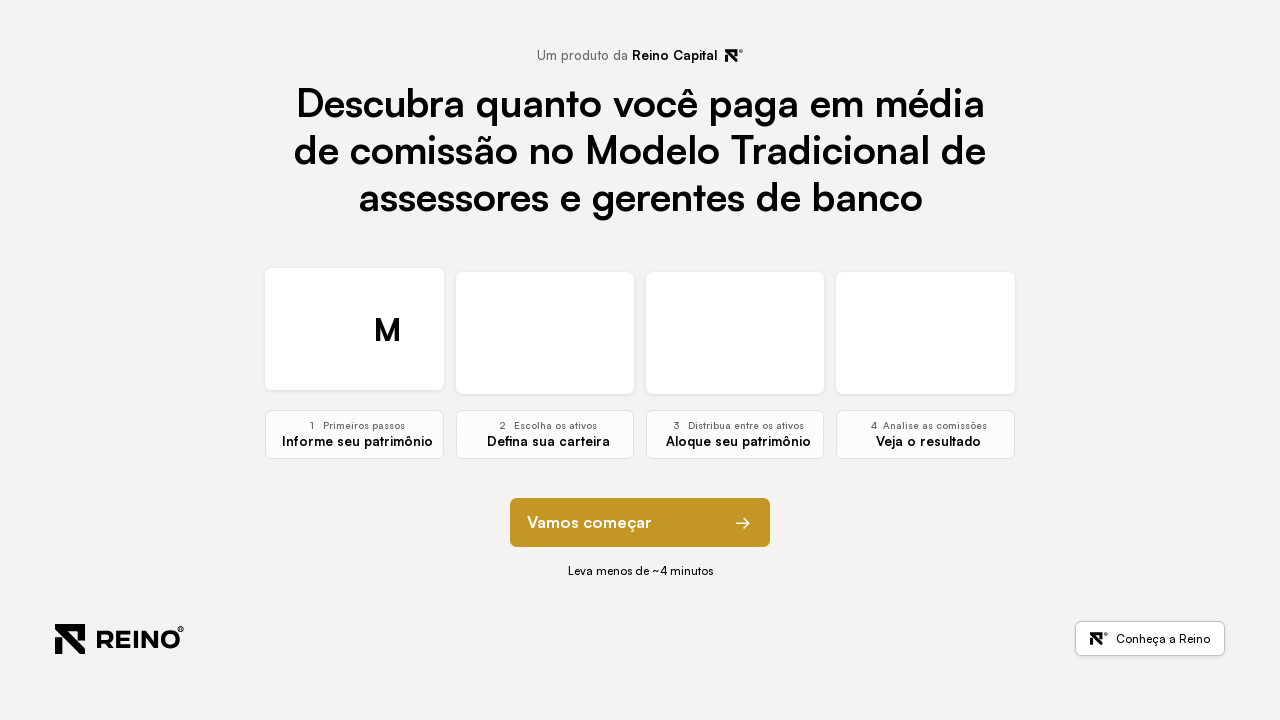

Asserted that isStep0Active is False after force destroy
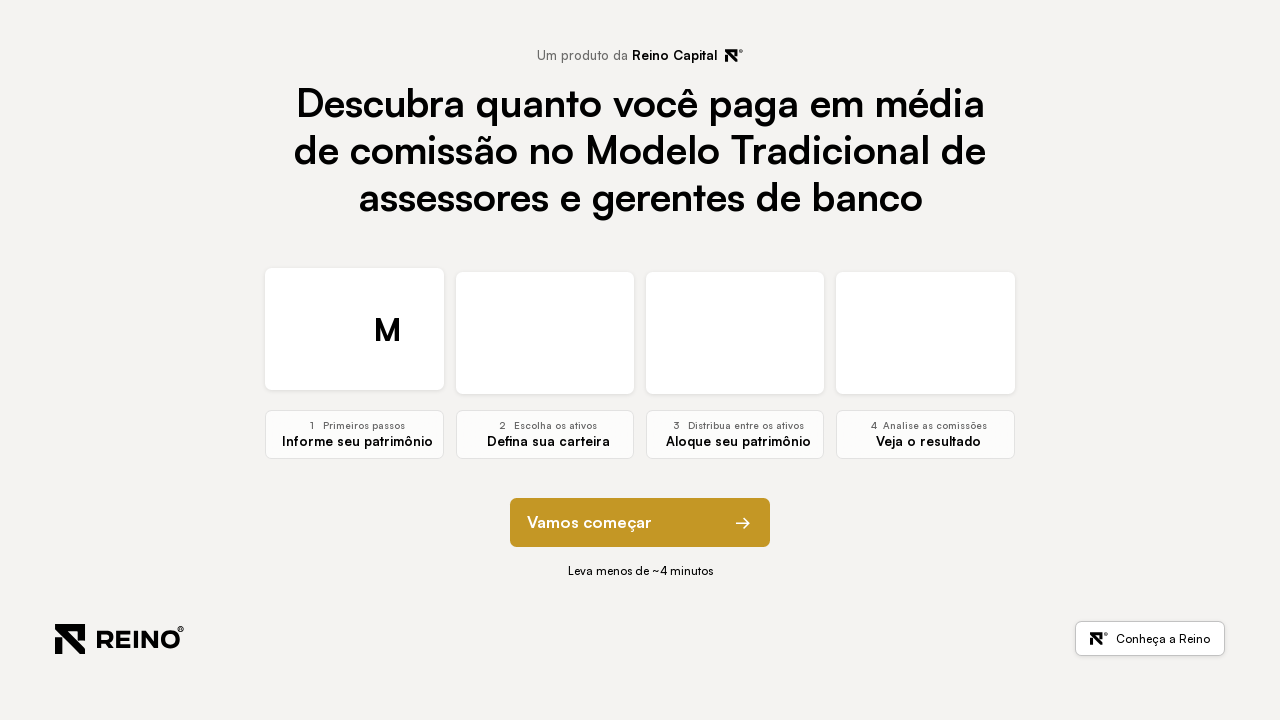

Called forceRecreate() on Lottie Lifecycle Manager
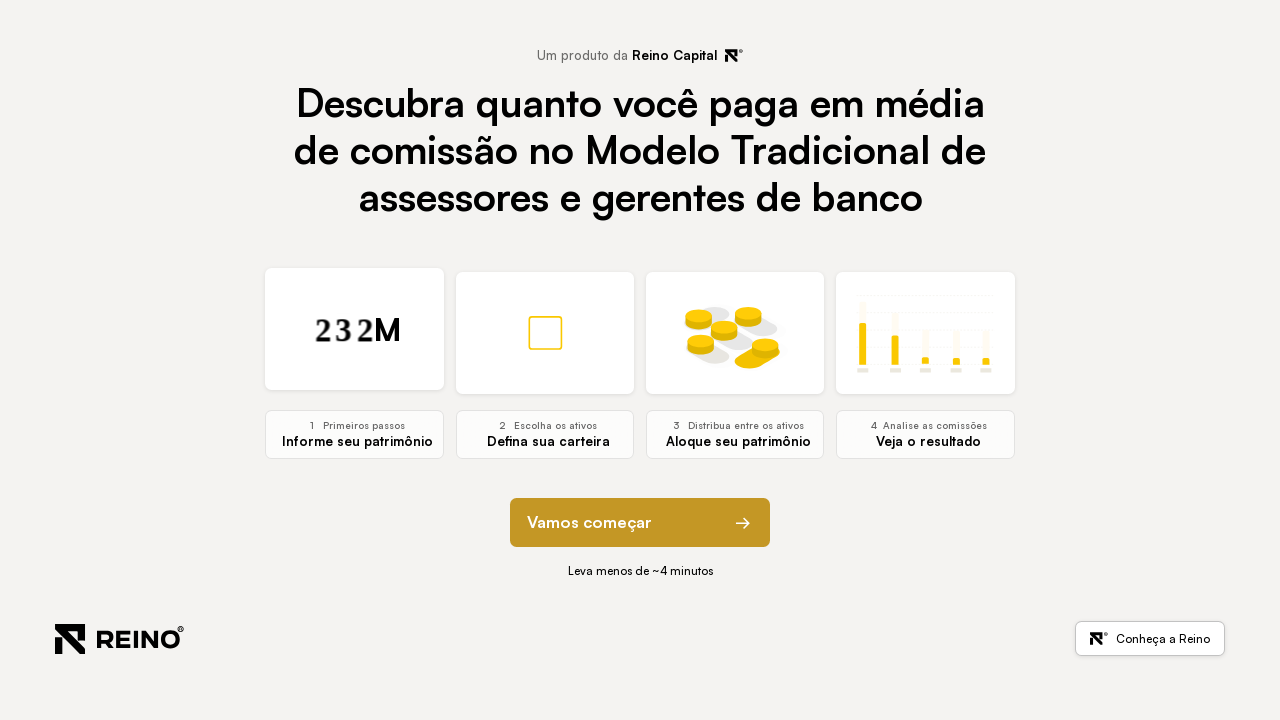

Retrieved animation status after force recreate
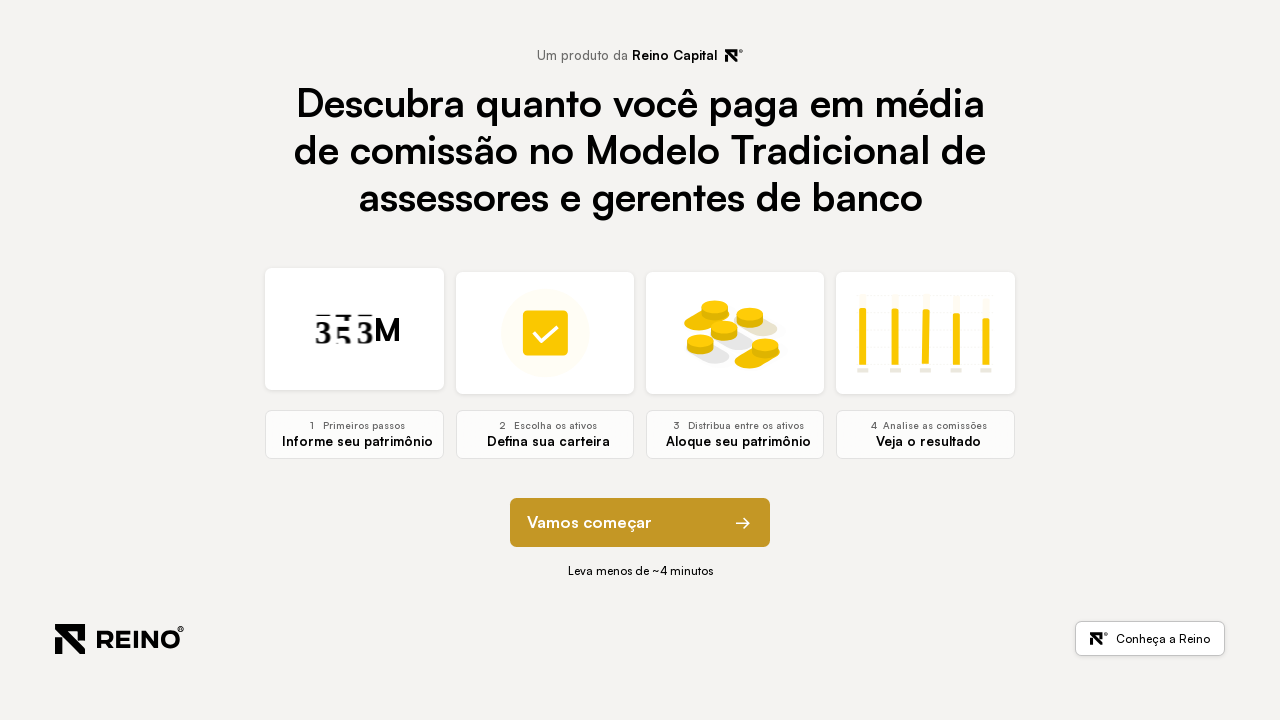

Asserted that isStep0Active is True after force recreate
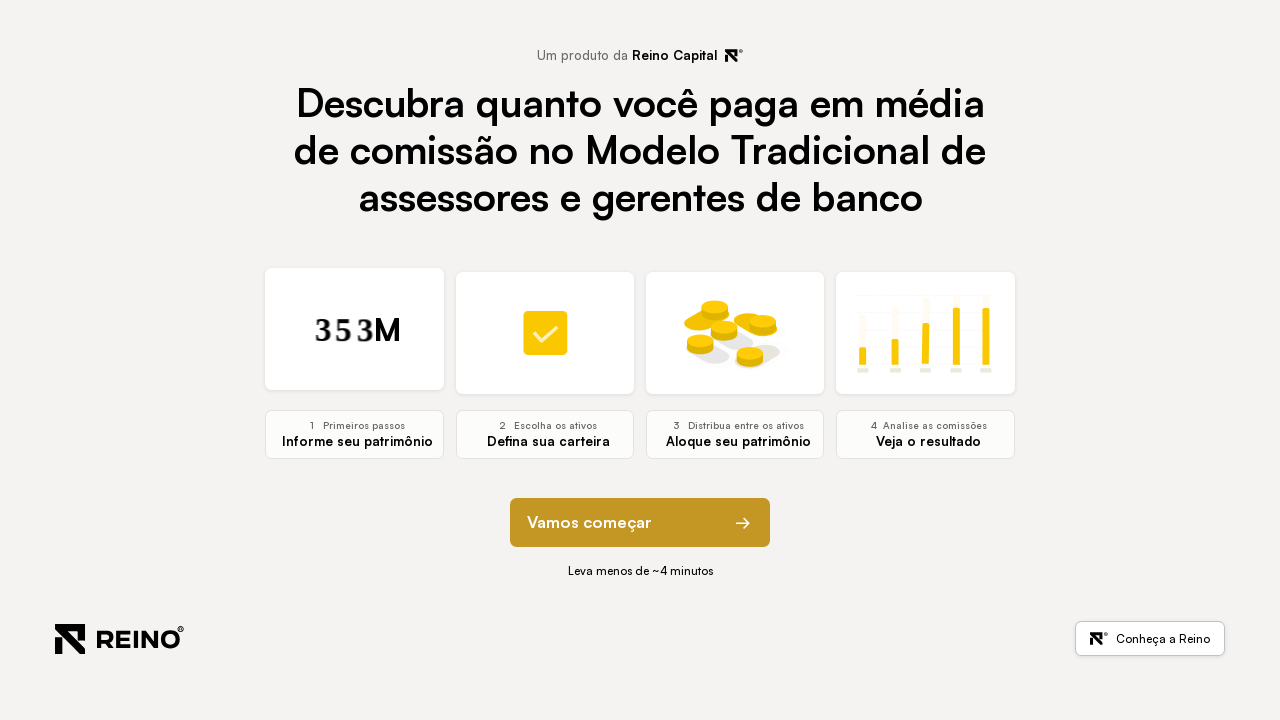

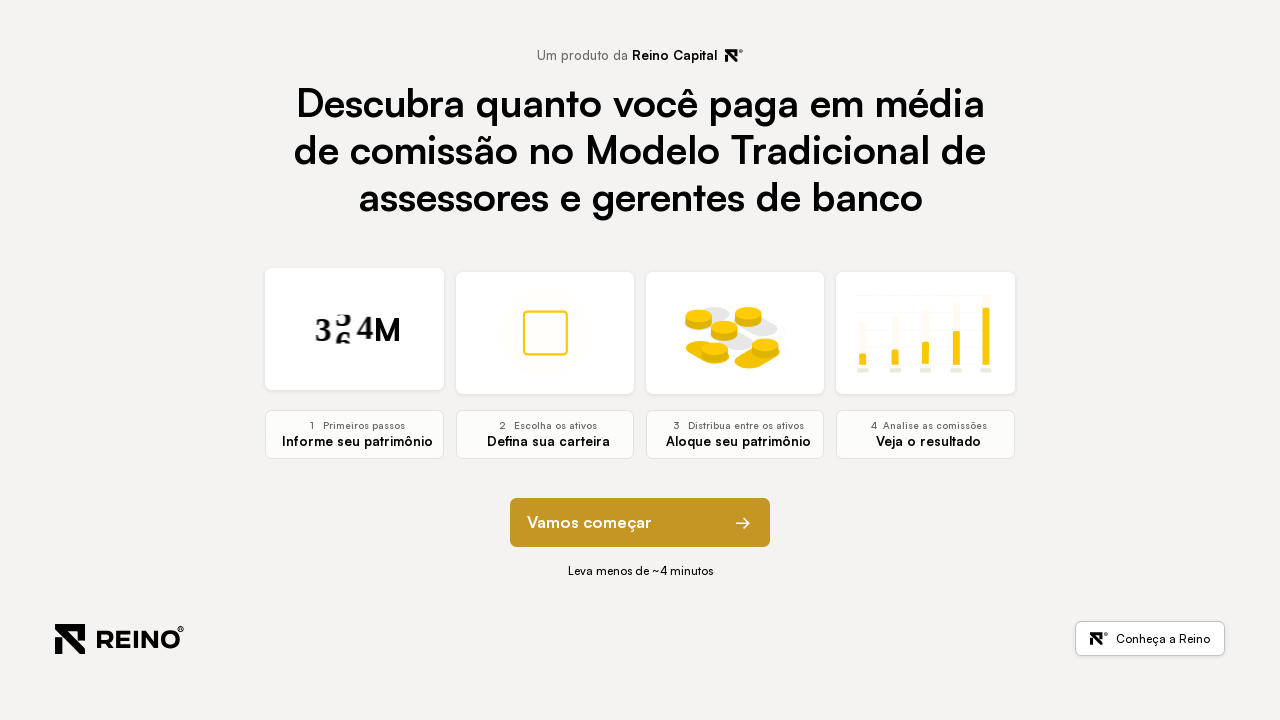